Tests search functionality by entering a keyword in the searchbar and verifying results contain the search term

Starting URL: https://naveenautomationlabs.com/opencart/index.php?route=common/home

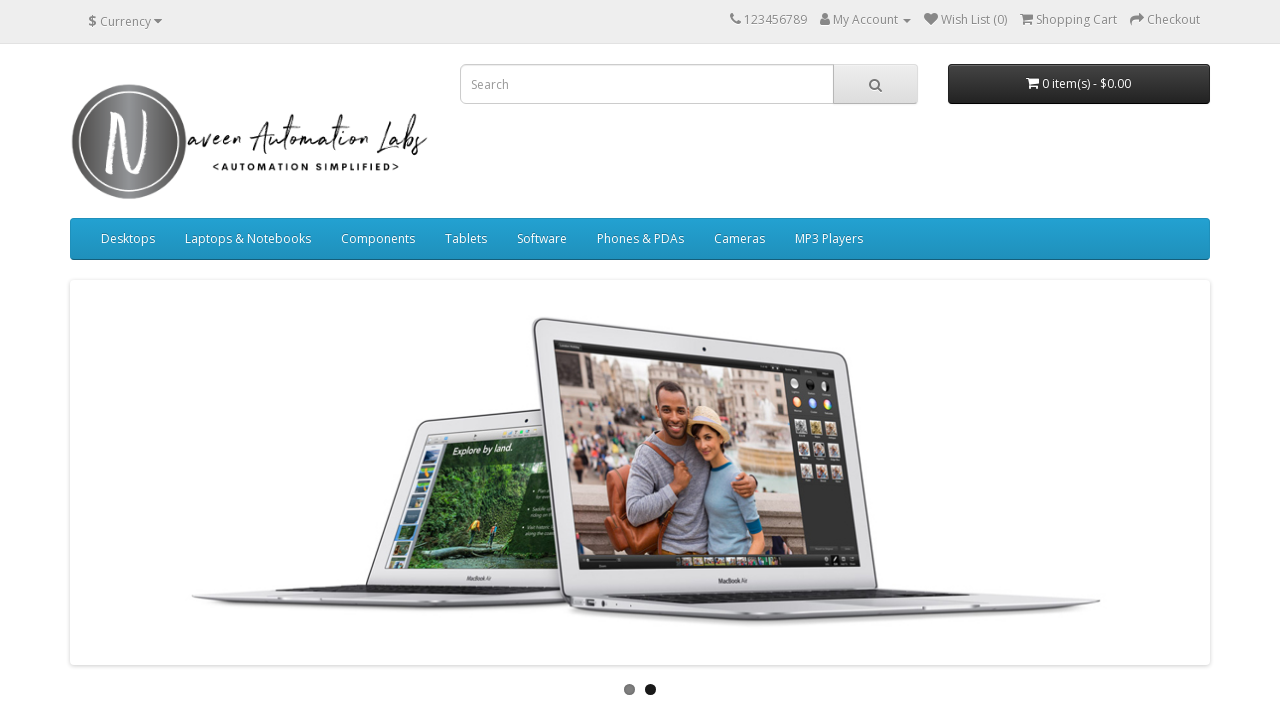

Filled search field with 'MacBook' on input[name='search']
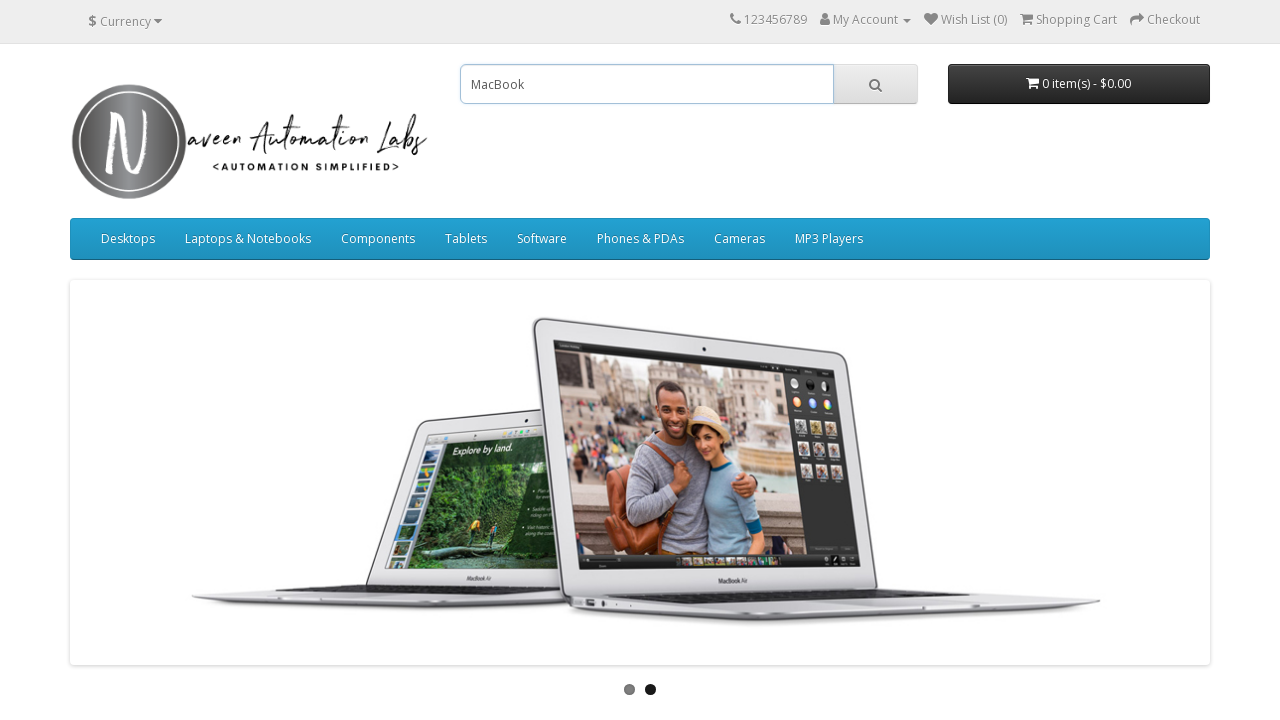

Clicked search button to submit search query at (875, 84) on button.btn.btn-default.btn-lg
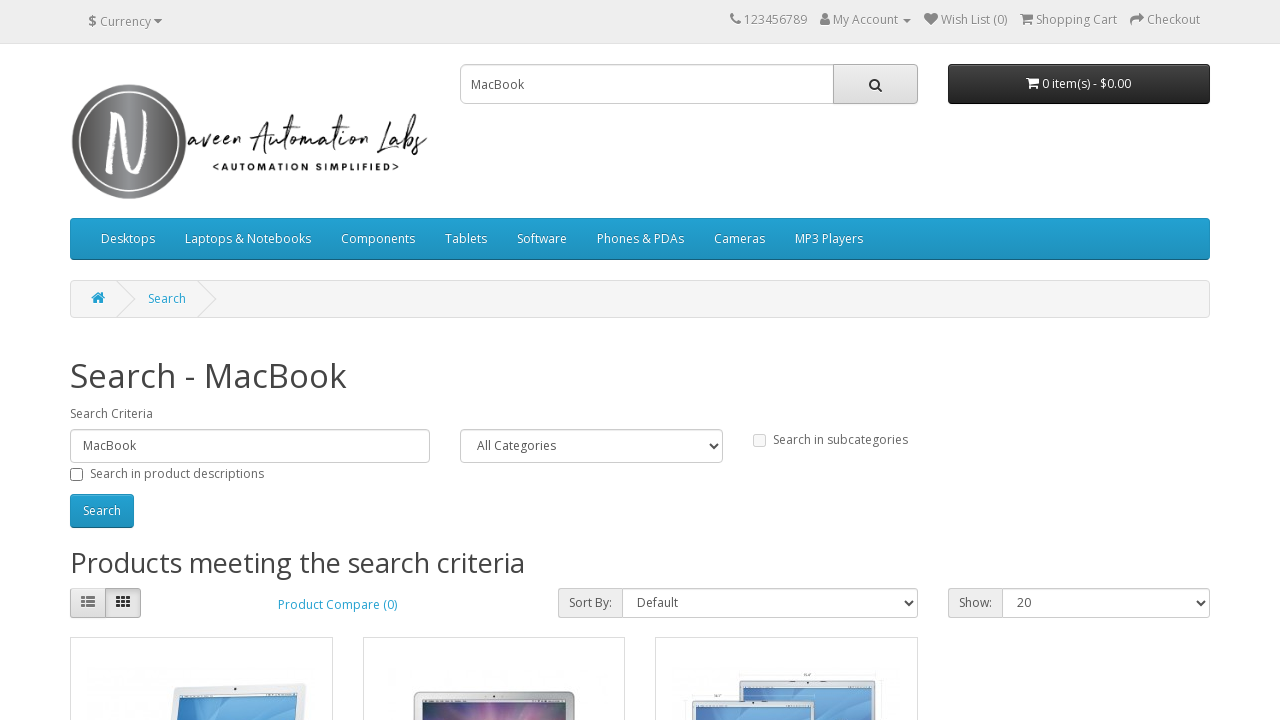

Search results page loaded with product listings
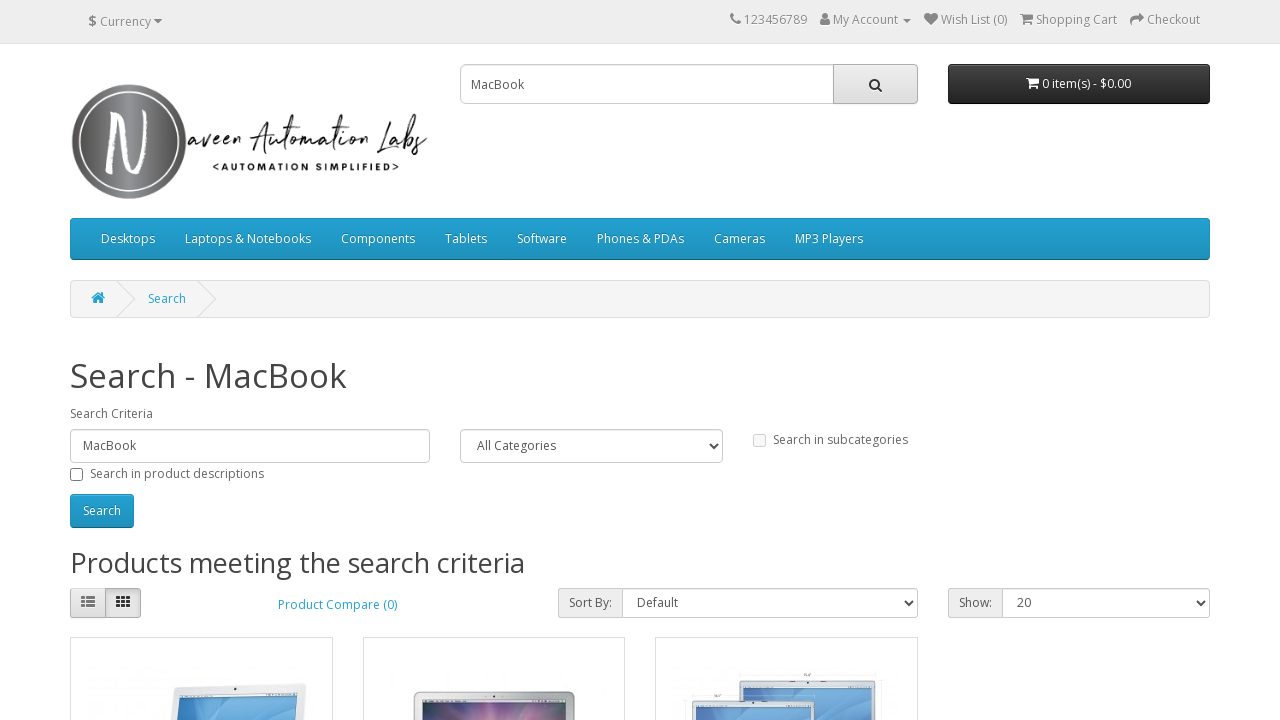

Retrieved all search result product names
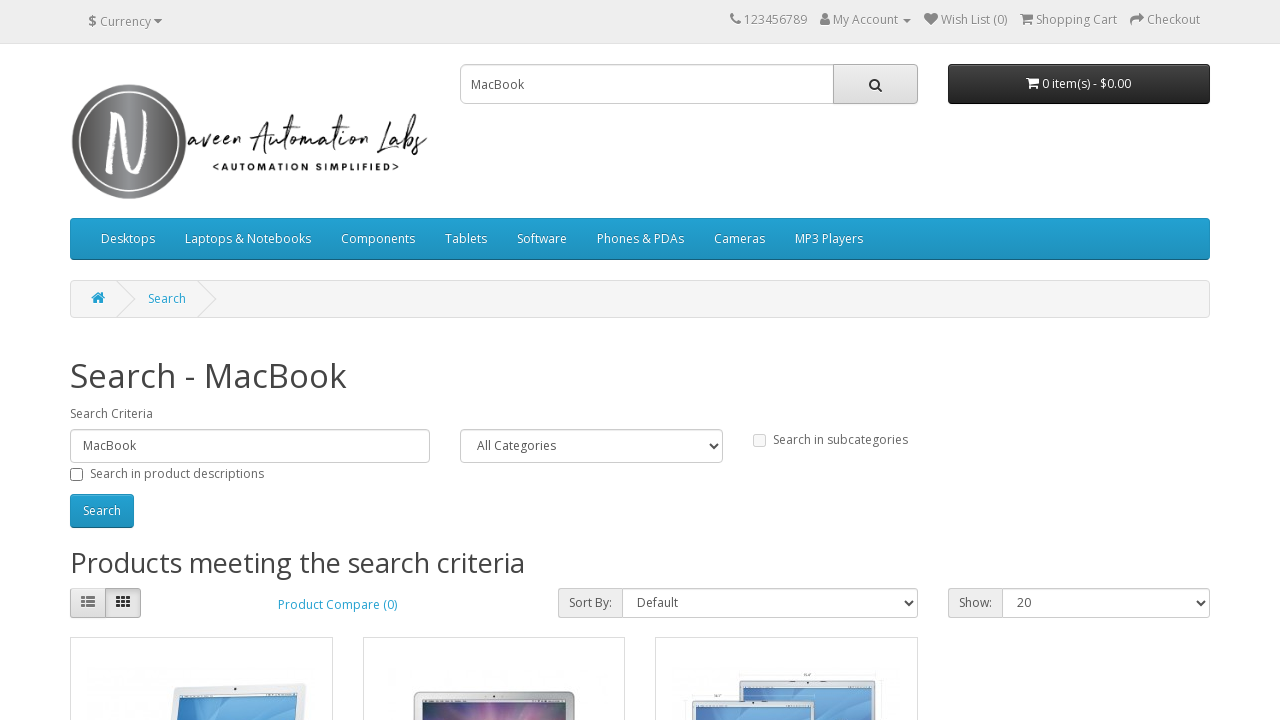

Verified search result contains 'MacBook': MacBook
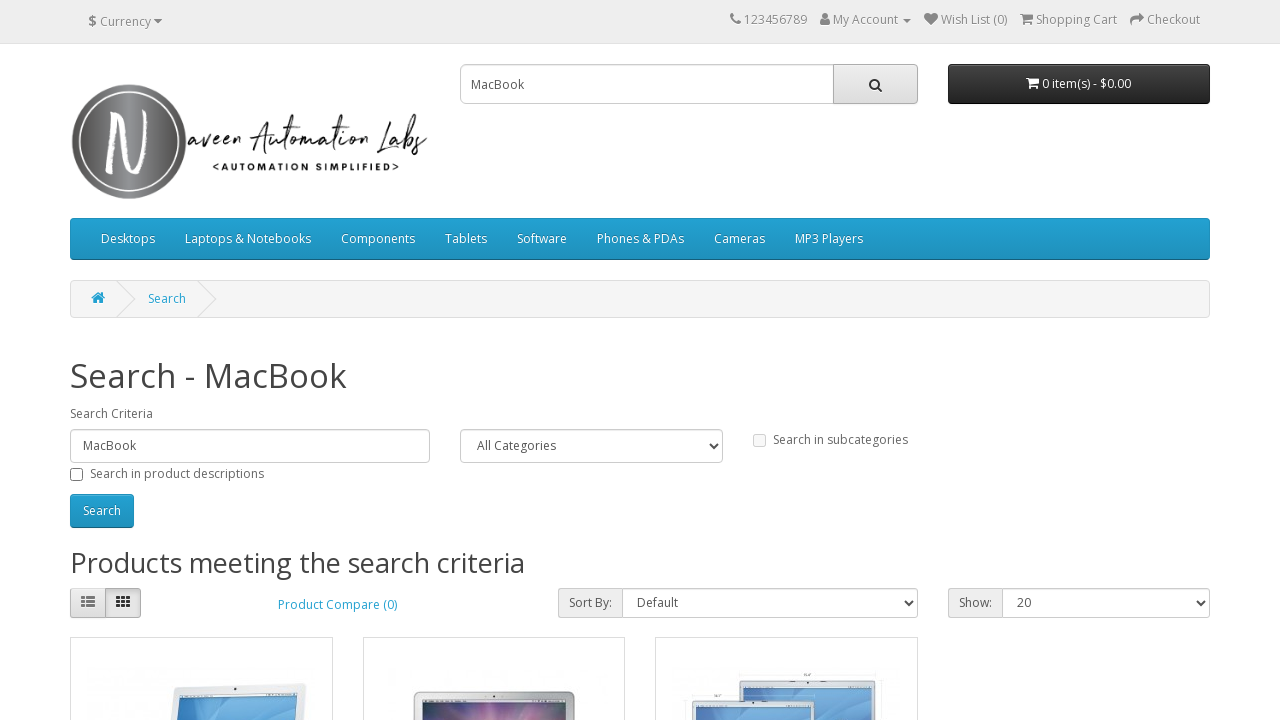

Verified search result contains 'MacBook': MacBook Air
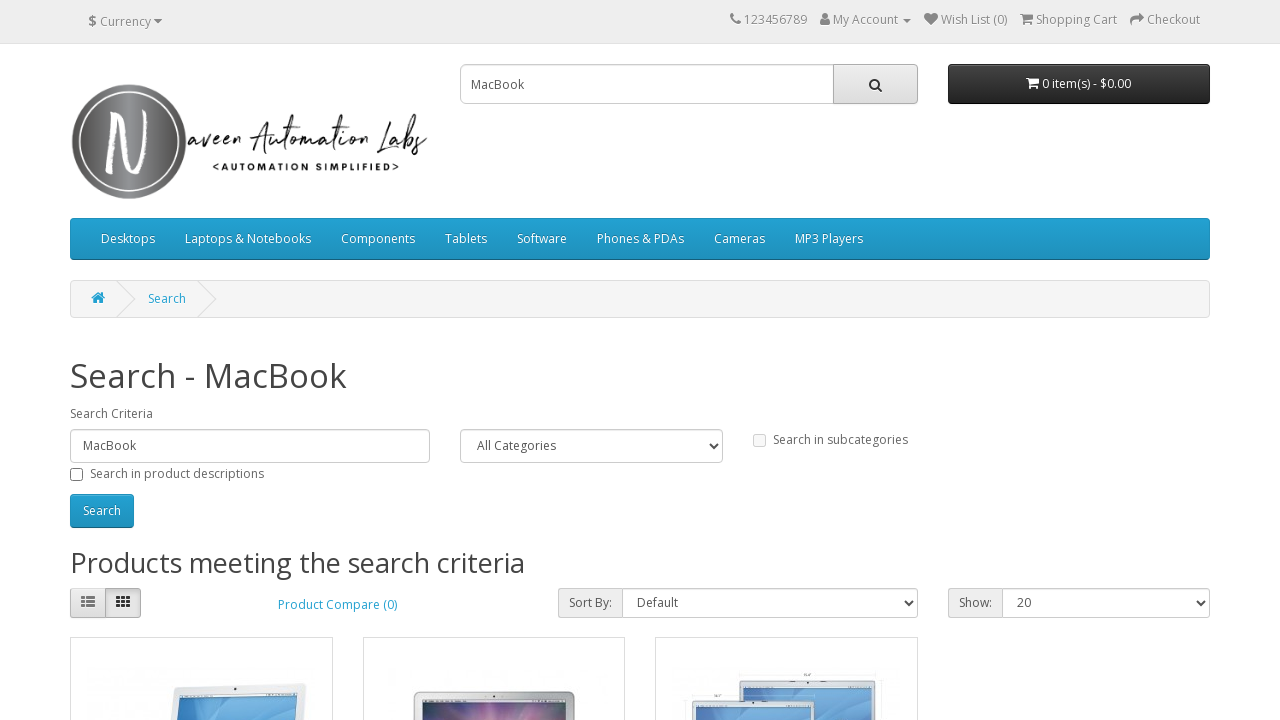

Verified search result contains 'MacBook': MacBook Pro
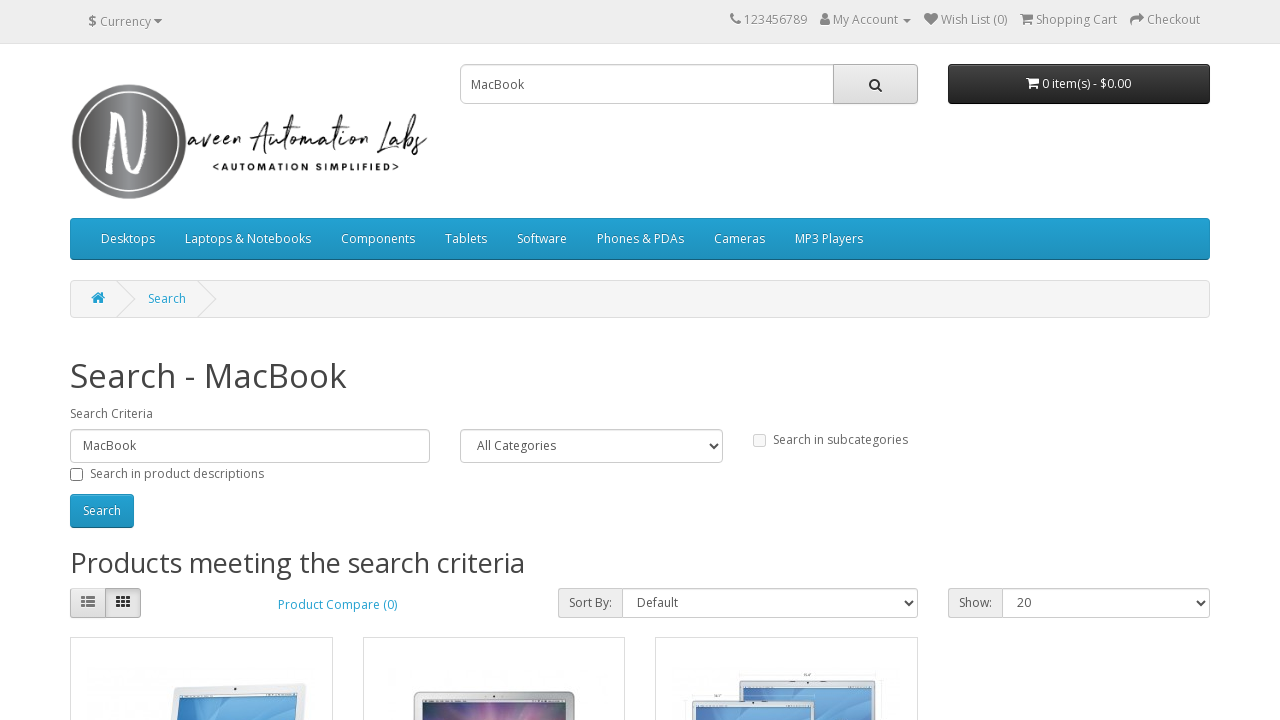

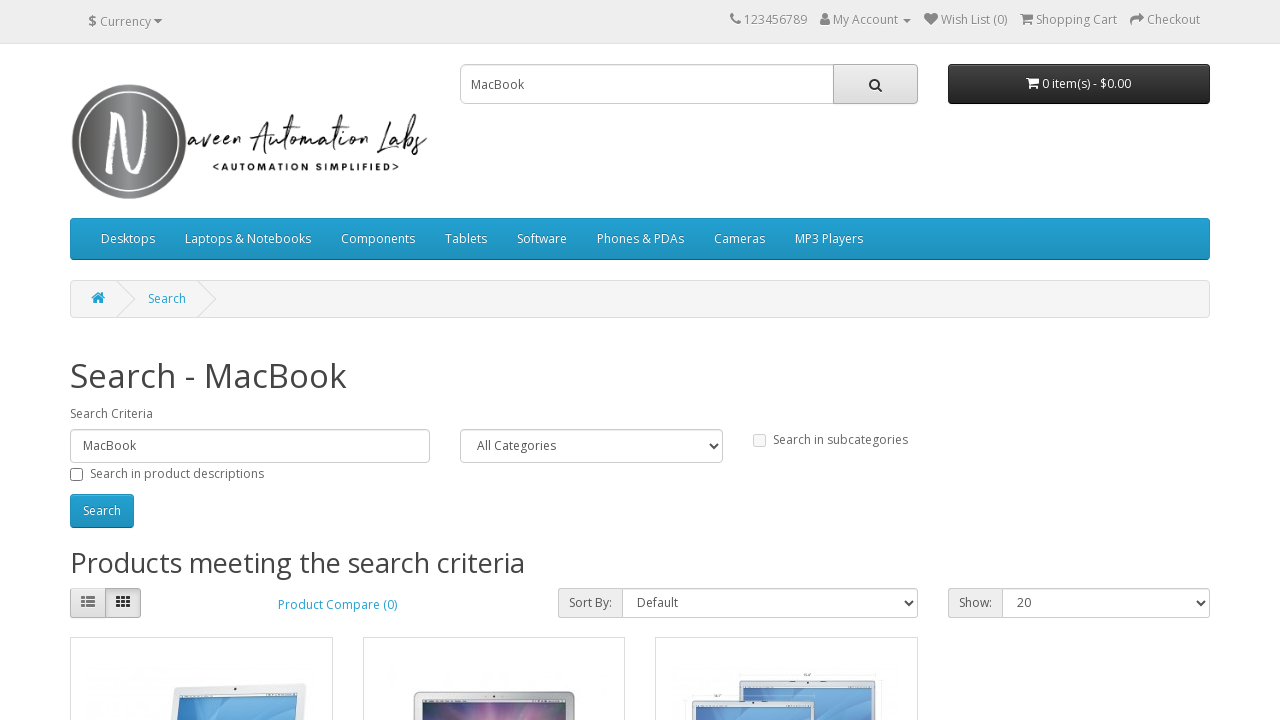